Tests page refresh using history.go(0) by typing text in an input field, refreshing, and verifying the input is cleared

Starting URL: https://www.selenium.dev/selenium/web/single_text_input.html

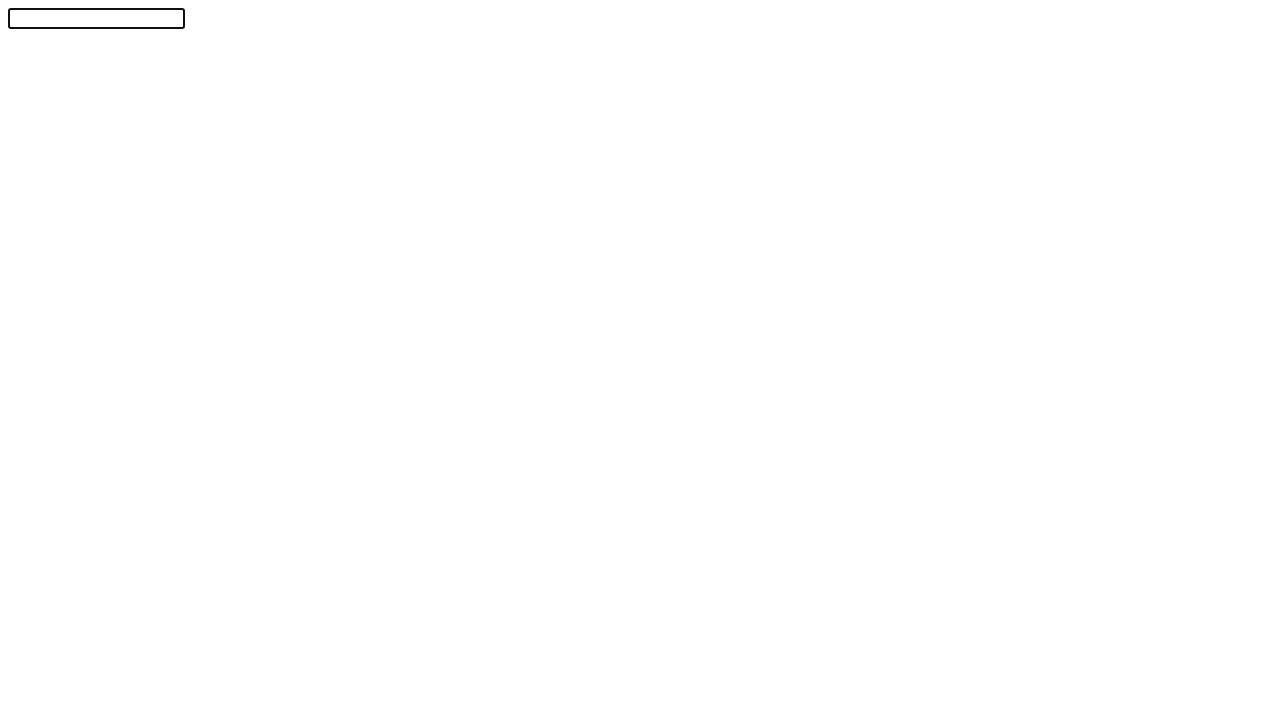

Filled text input field with 'Automation!' on #textInput
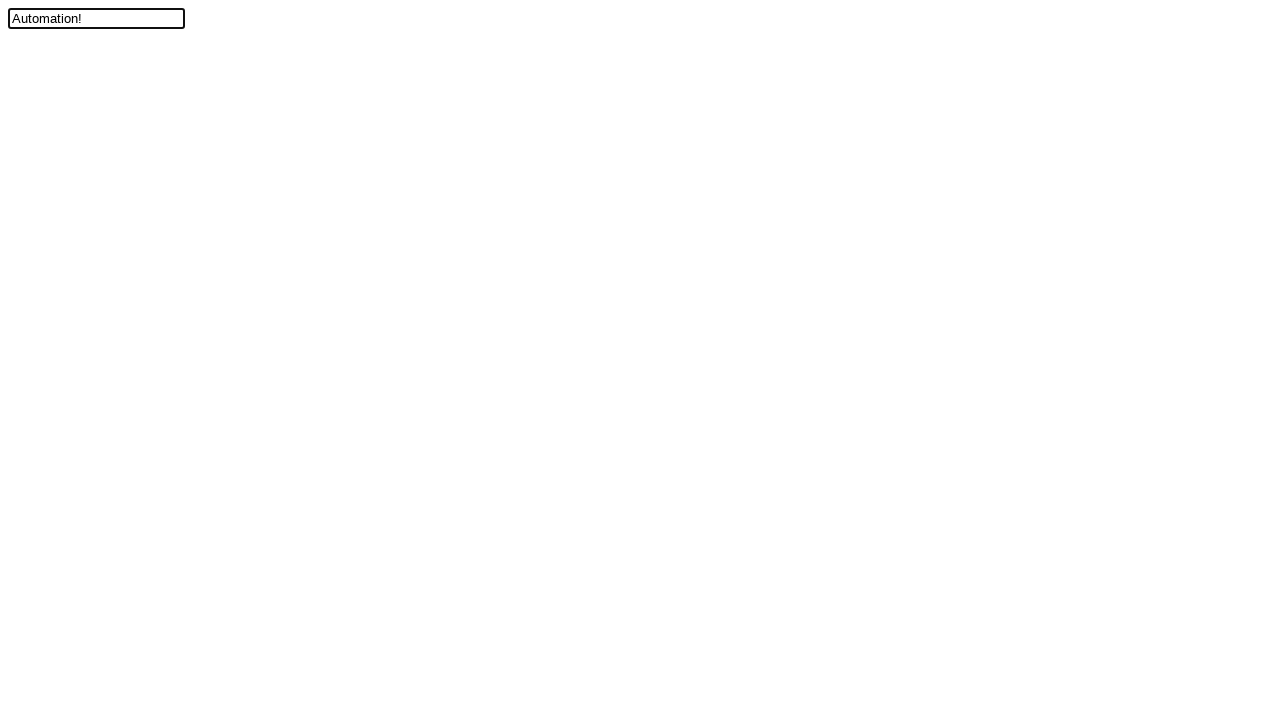

Refreshed page using history.go(0)
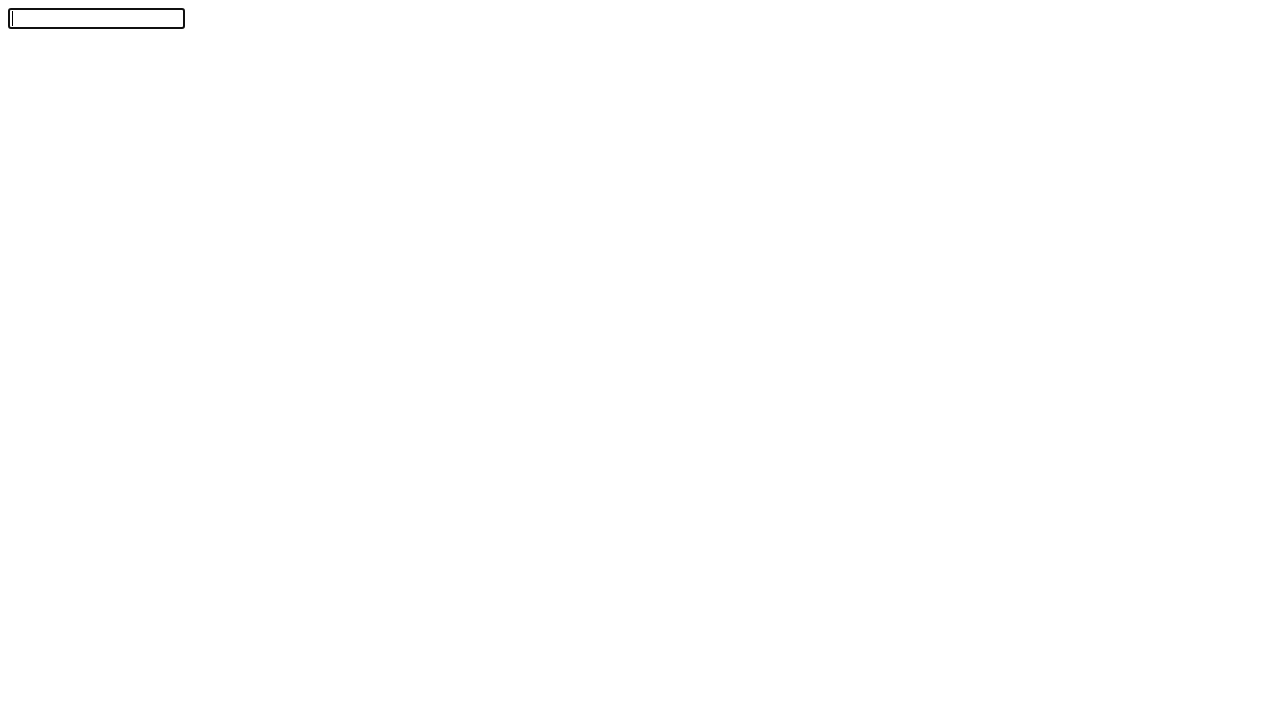

Page finished loading after refresh
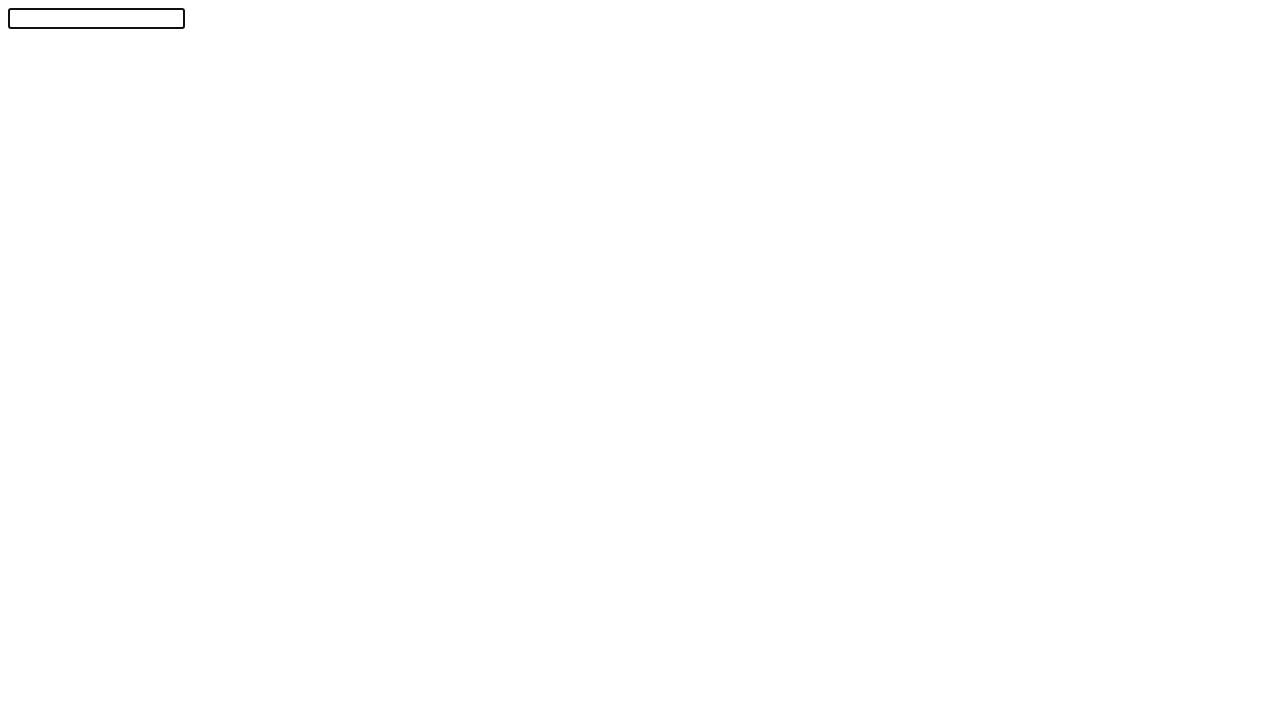

Verified text input field is present and cleared after refresh
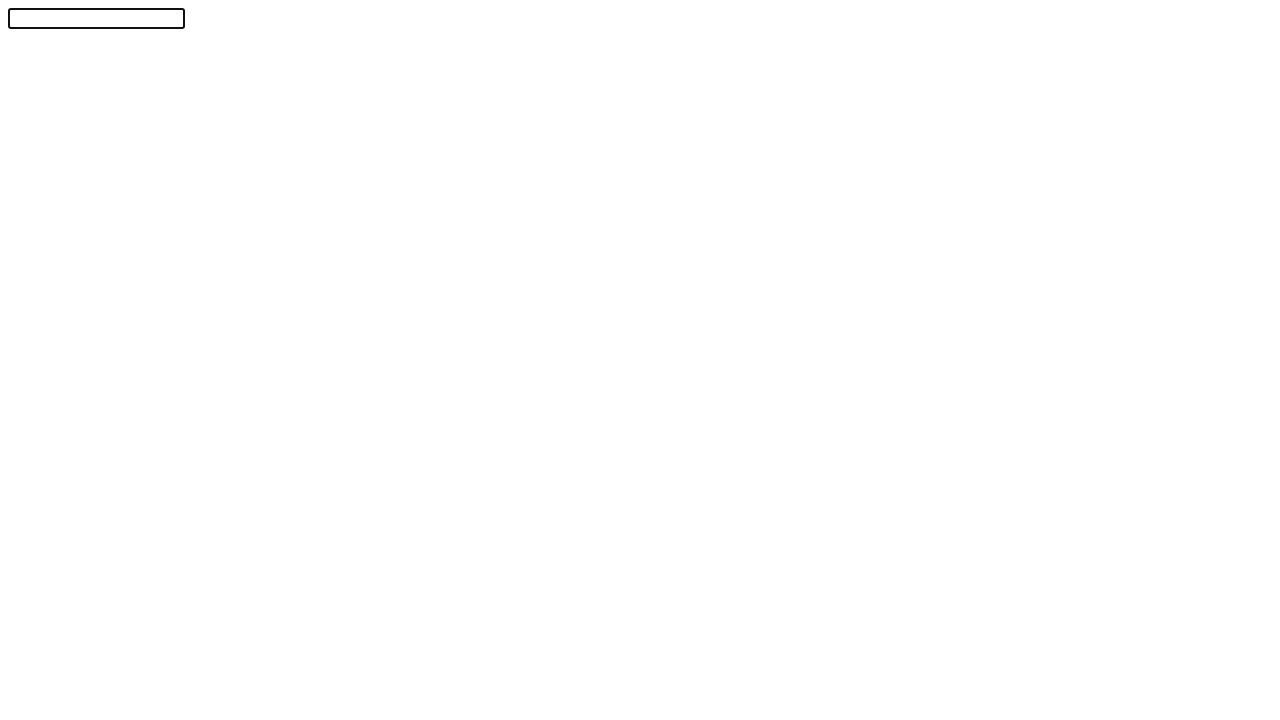

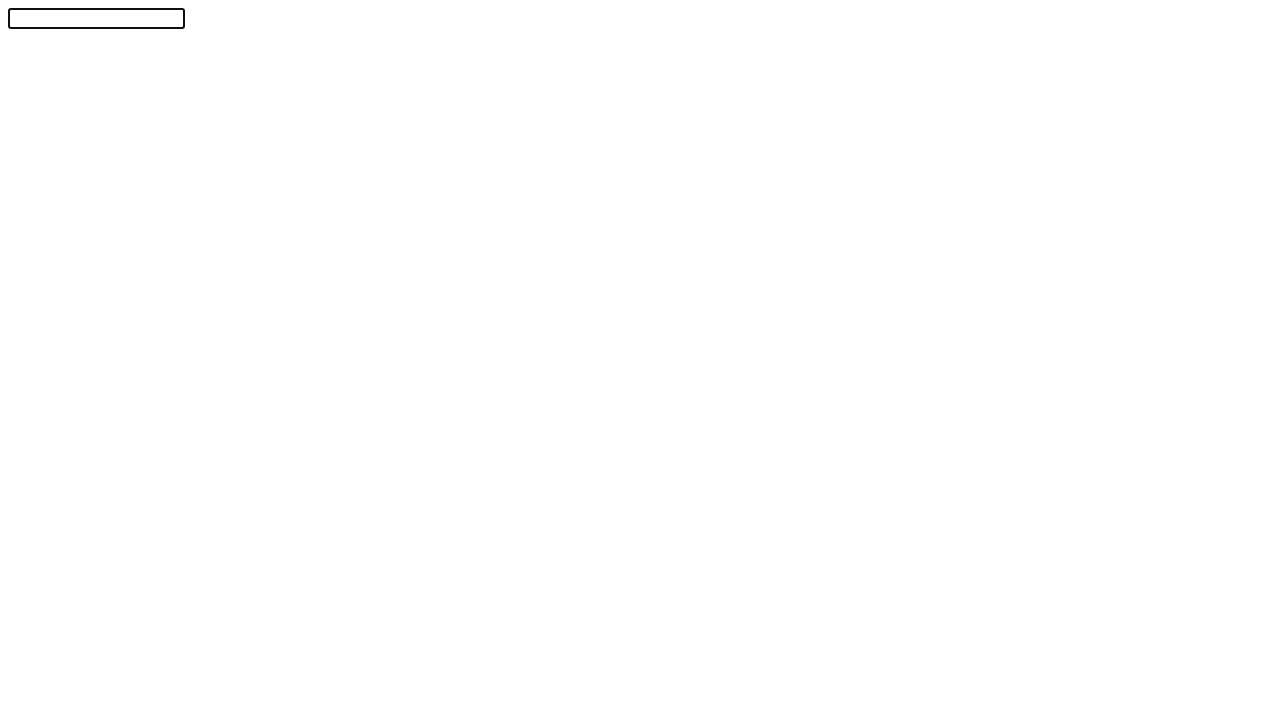